Tests selecting all three checkboxes in sequence

Starting URL: https://rahulshettyacademy.com/AutomationPractice/

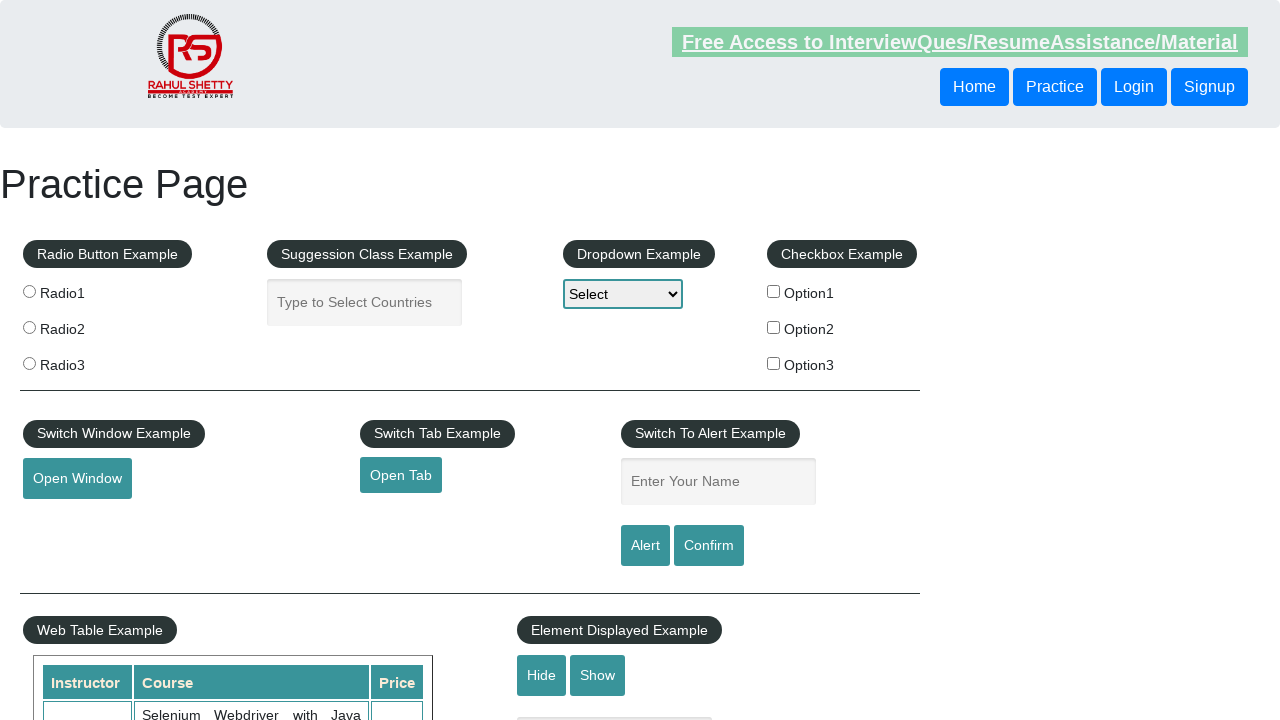

Clicked checkbox option 1 at (774, 291) on #checkBoxOption1
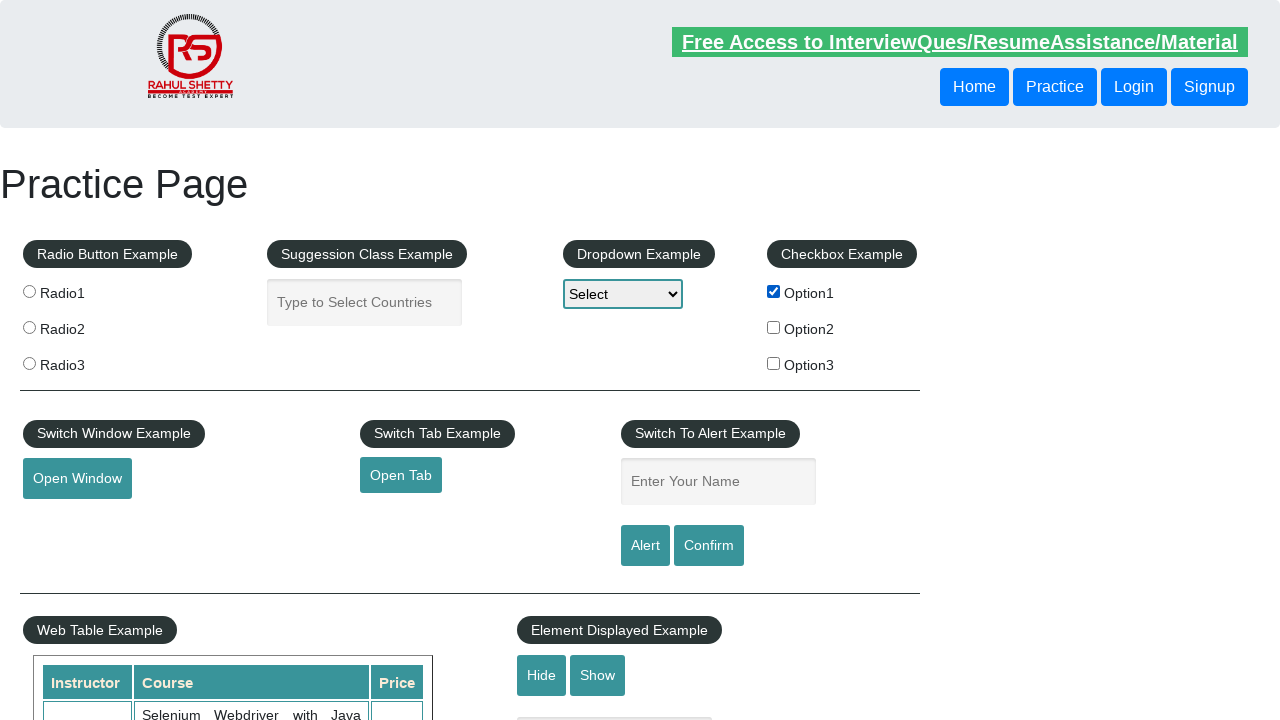

Waited 500ms after selecting checkbox 1
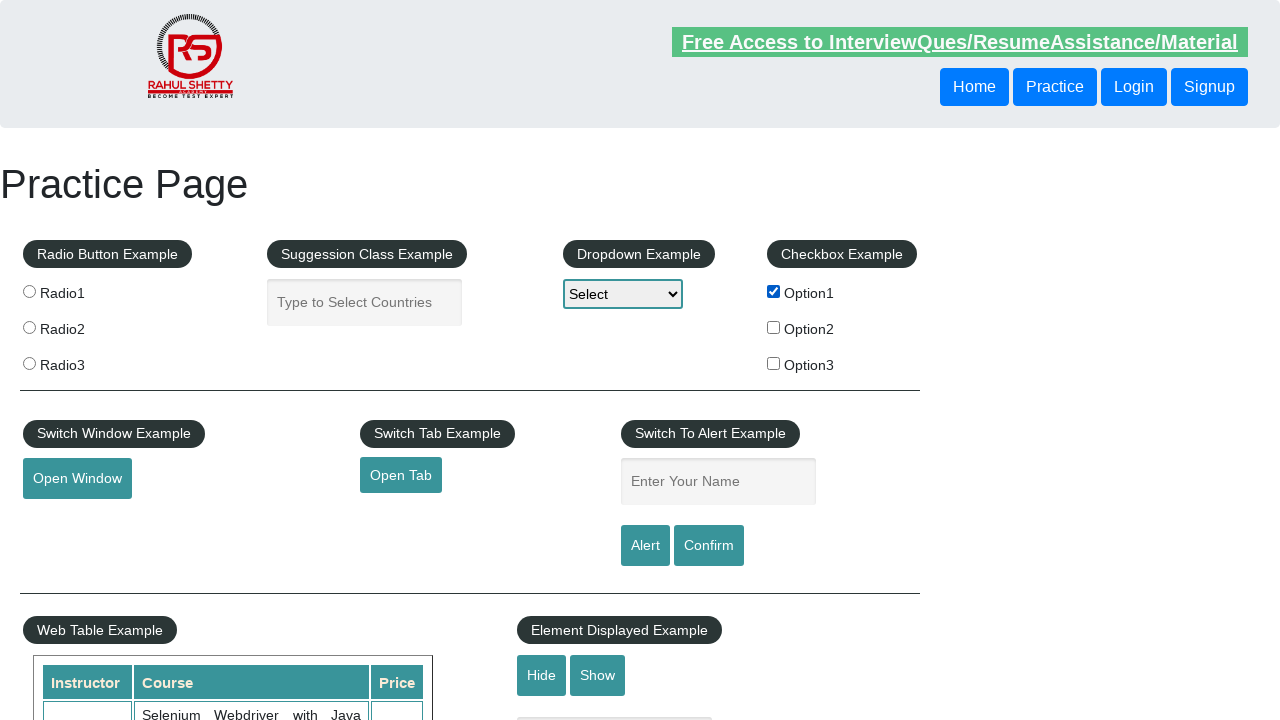

Clicked checkbox option 2 at (774, 327) on #checkBoxOption2
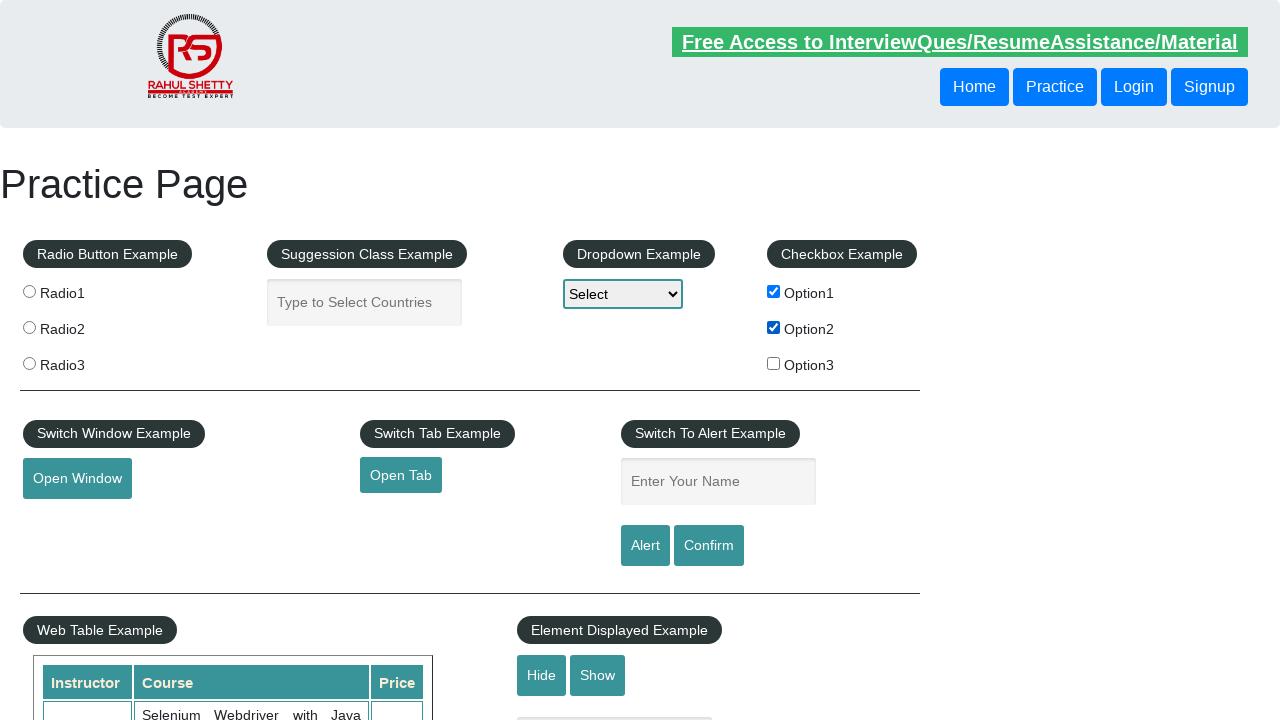

Waited 500ms after selecting checkbox 2
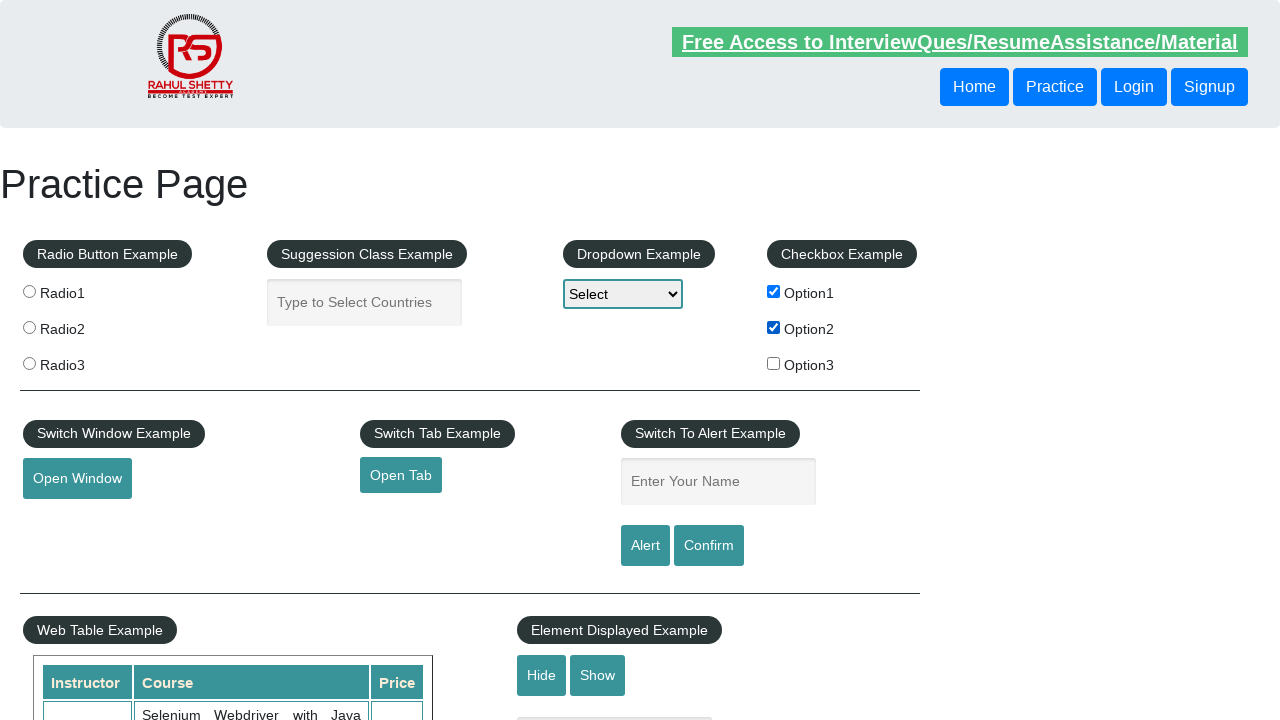

Clicked checkbox option 3 at (774, 363) on #checkBoxOption3
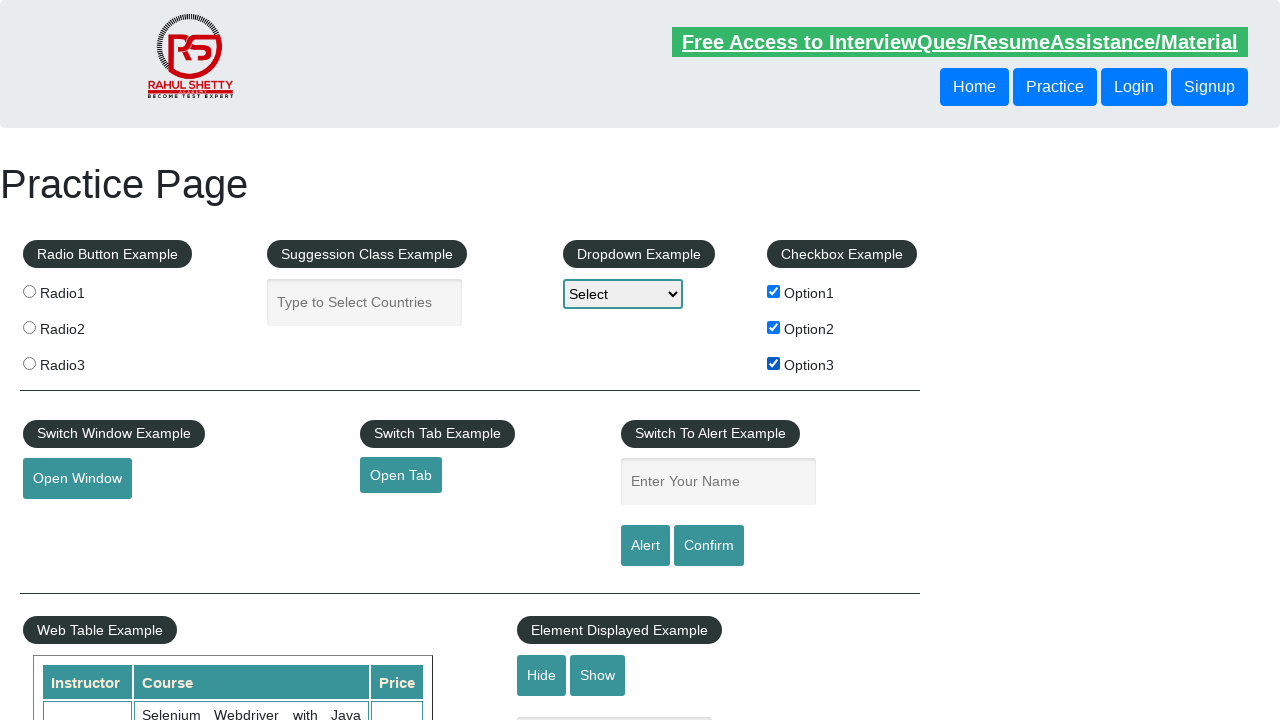

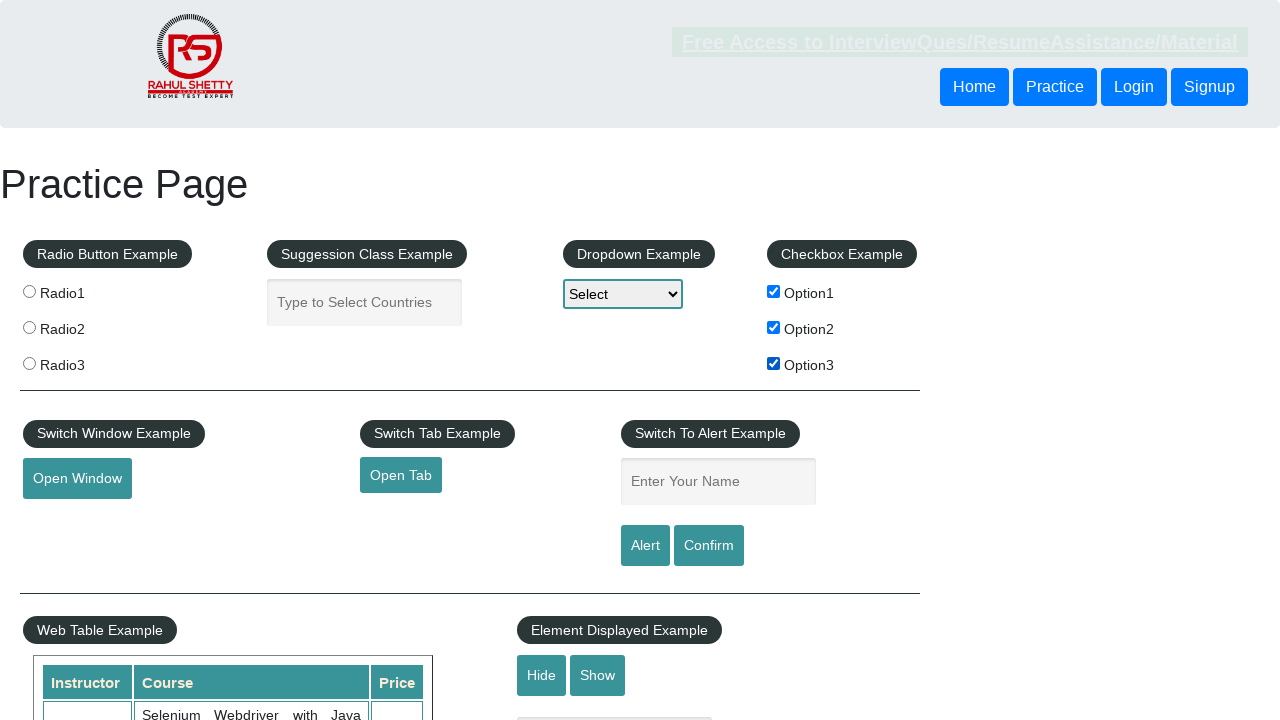